Tests a text box form by clicking on an accordion item, navigating to a form, and filling in name, email, address, and password fields before submitting.

Starting URL: https://www.tutorialspoint.com/selenium/practice/dynamic-prop.php

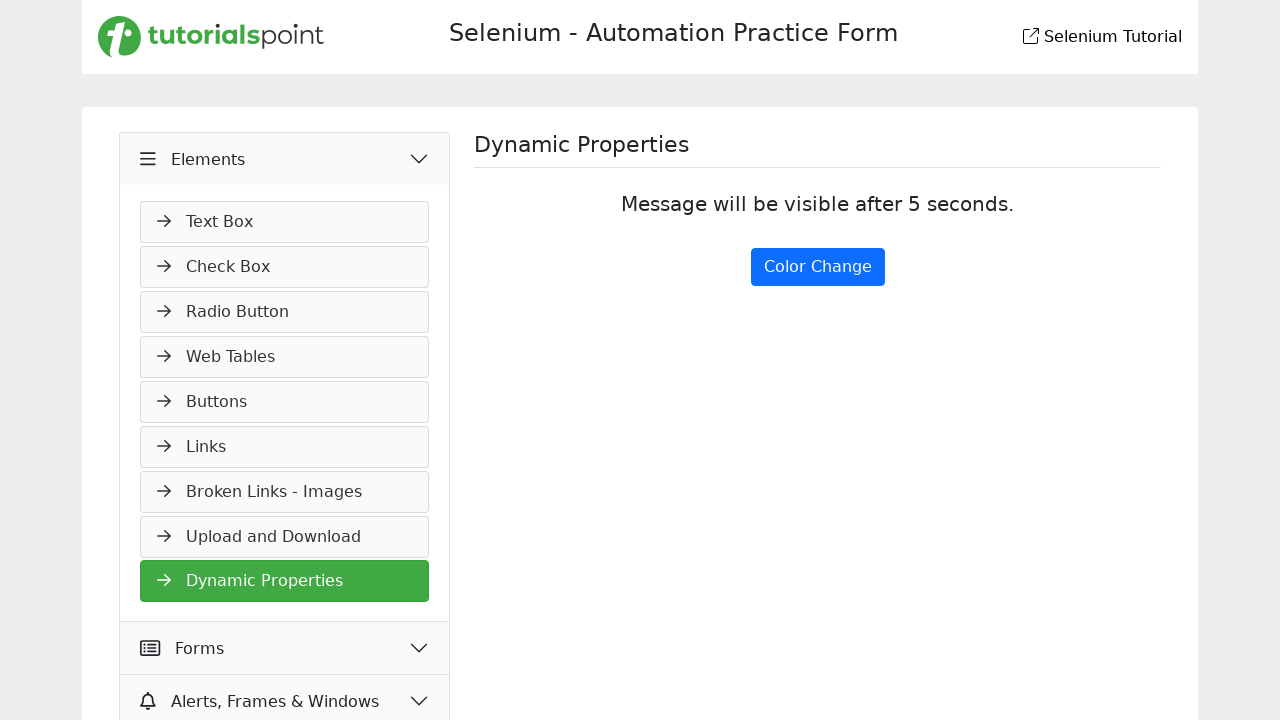

Clicked on first accordion item at (285, 377) on xpath=//*[@class='accordion-item'][1]
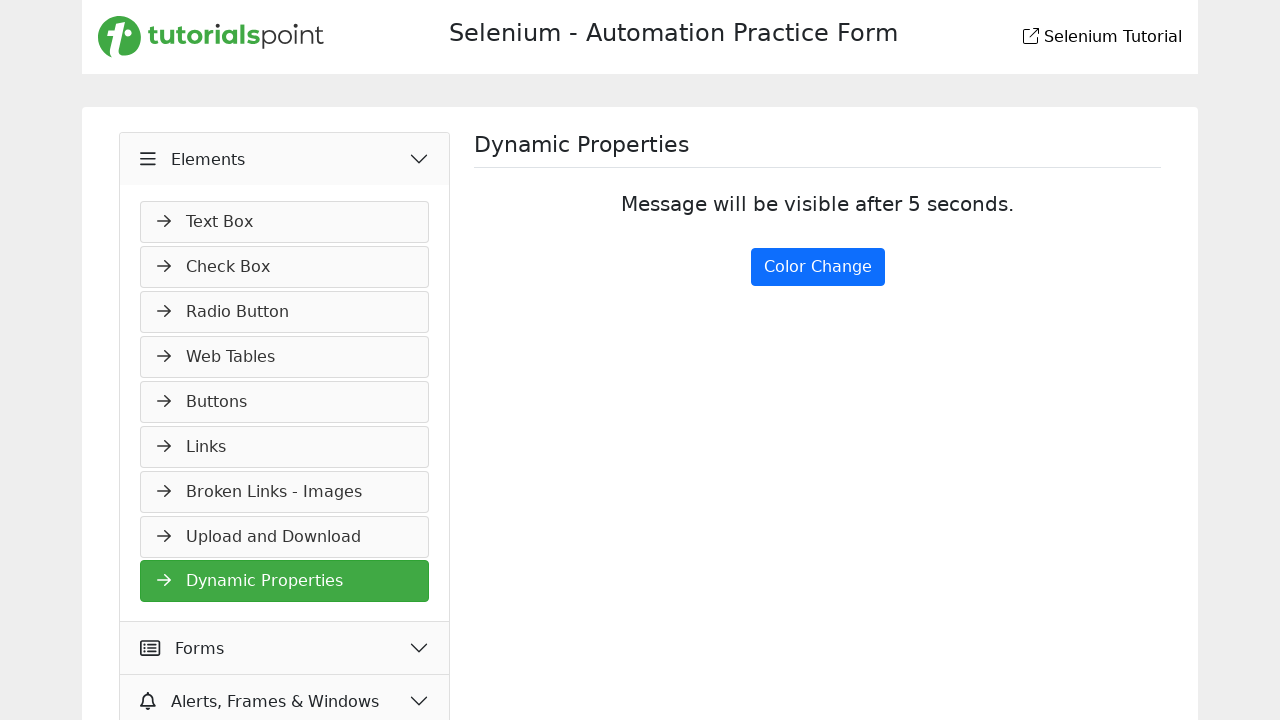

Navigation menu item loaded
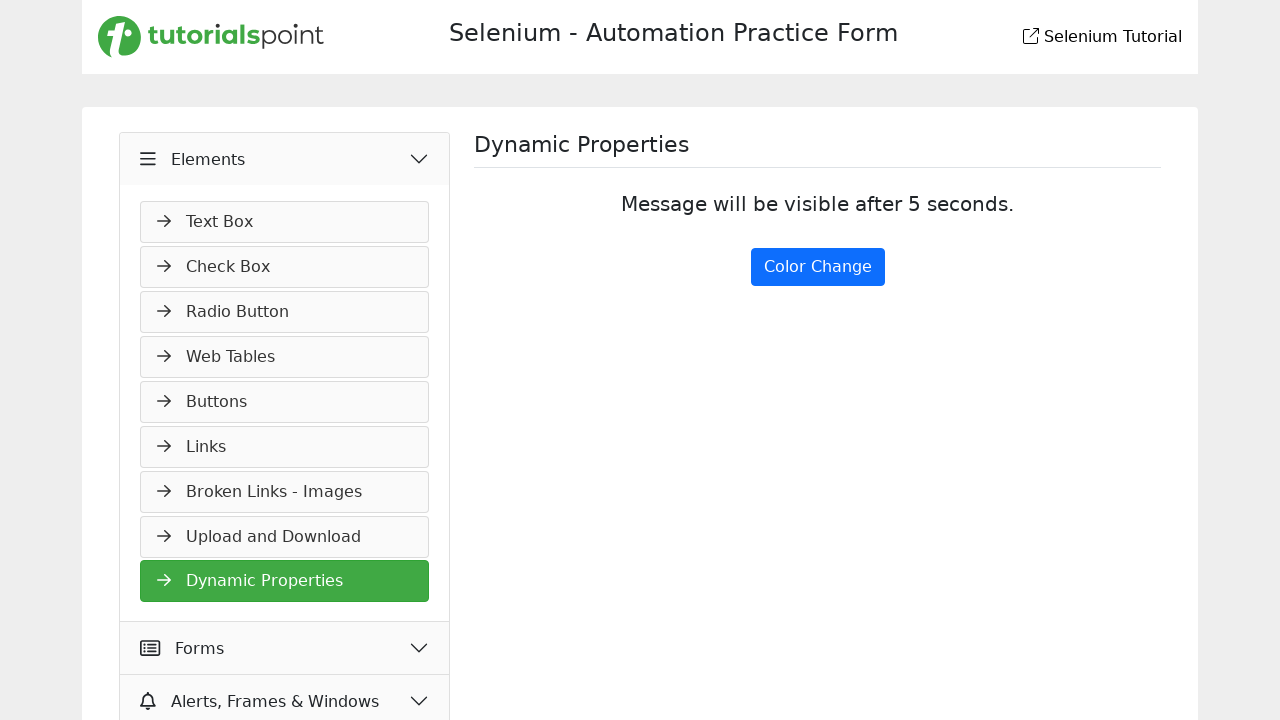

Clicked on navigation menu item at (285, 222) on xpath=//*[@id='navMenus']/li[1]
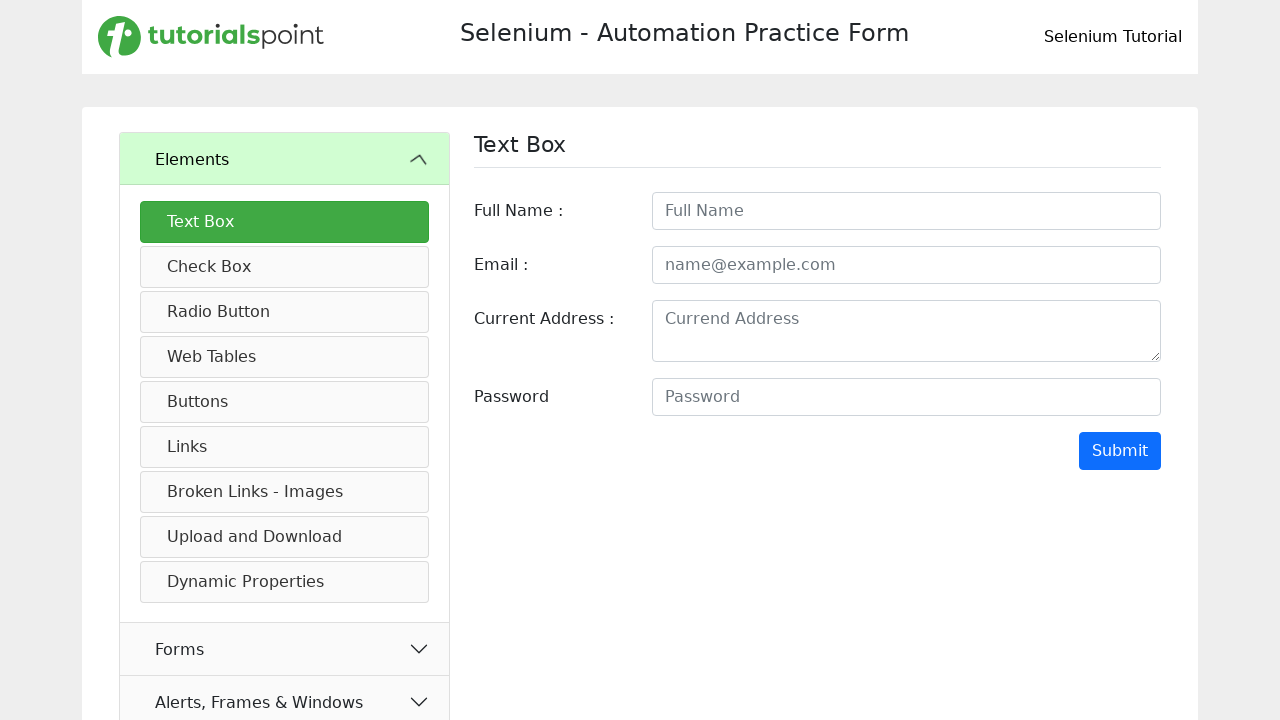

Filled in full name field with 'johan' on //input[@id='fullname']
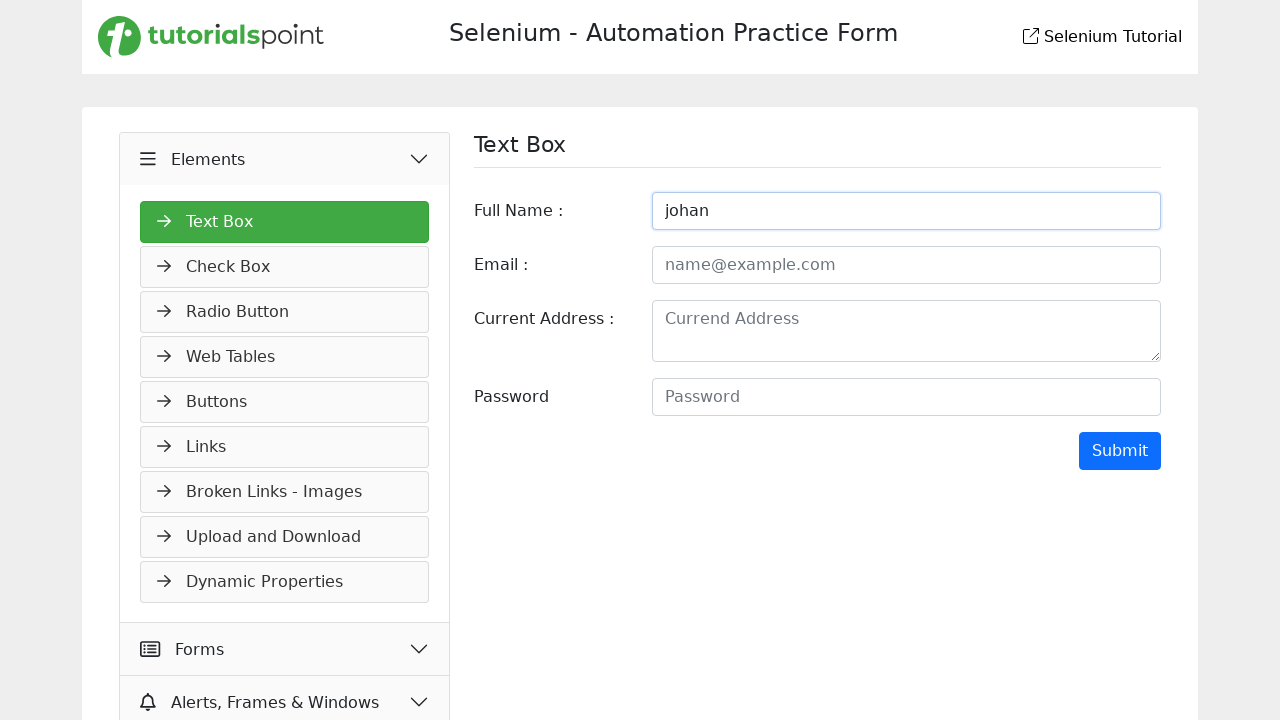

Filled in email field with 'jon@gmail.com' on //input[@id='email']
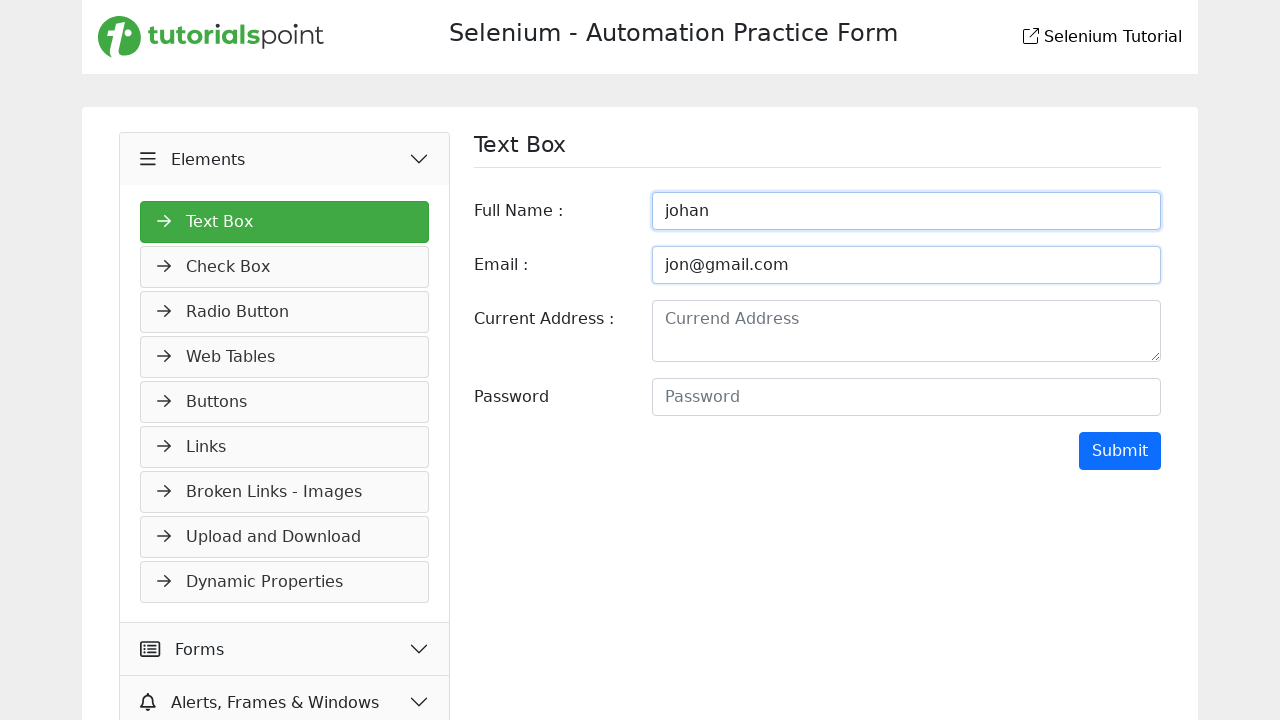

Filled in address field with 'current address is input here ' on //textarea[@name='address']
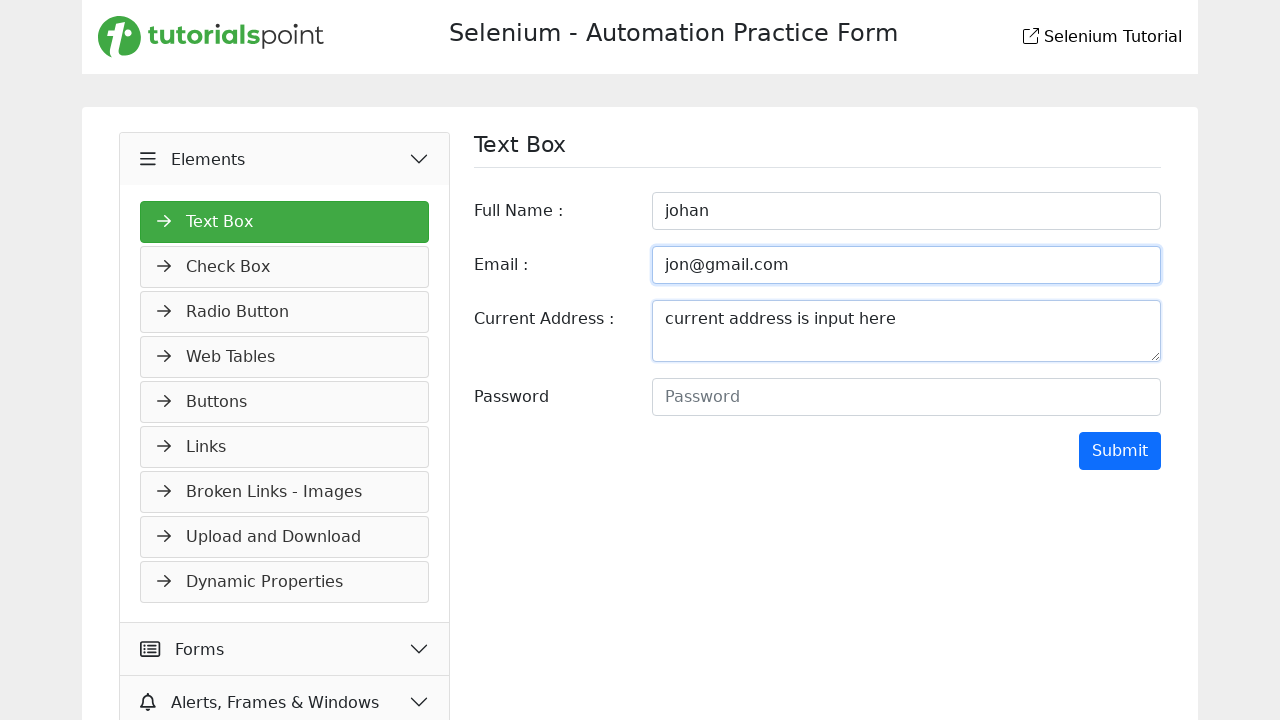

Filled in password field with 'jon@1234' on //input[@id='password']
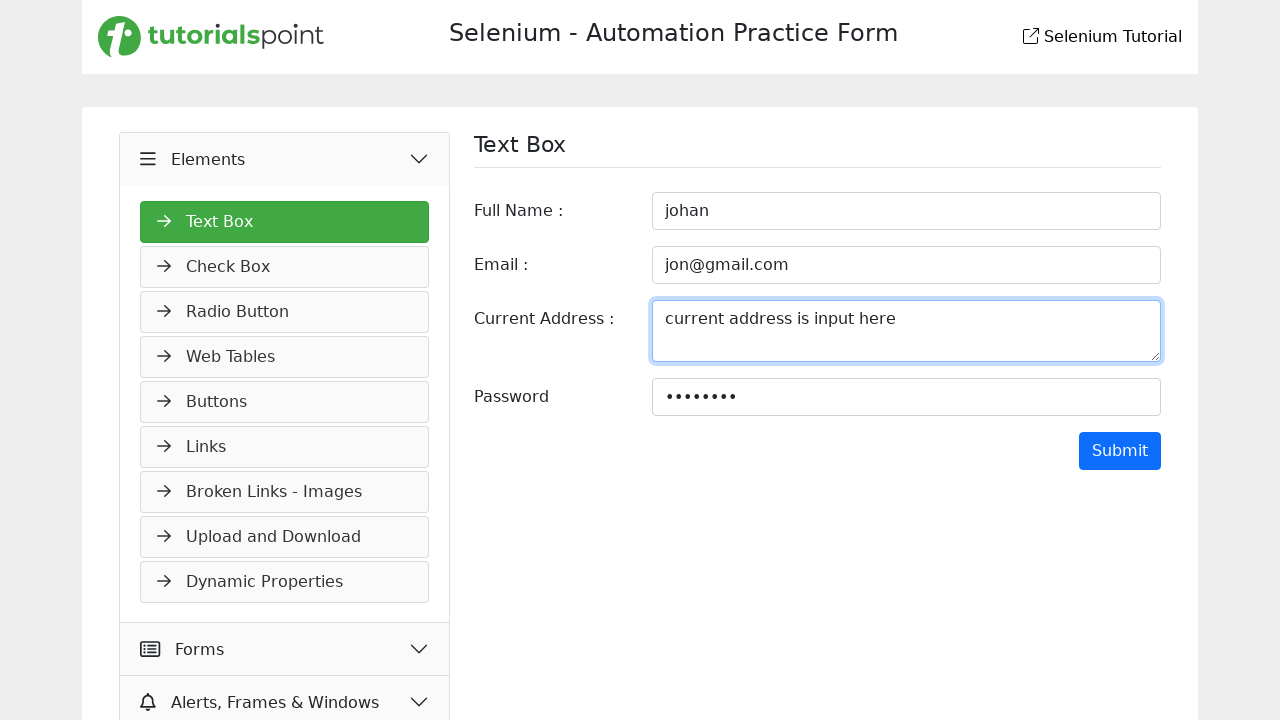

Clicked submit button to submit the form at (1120, 451) on input[value='Submit']
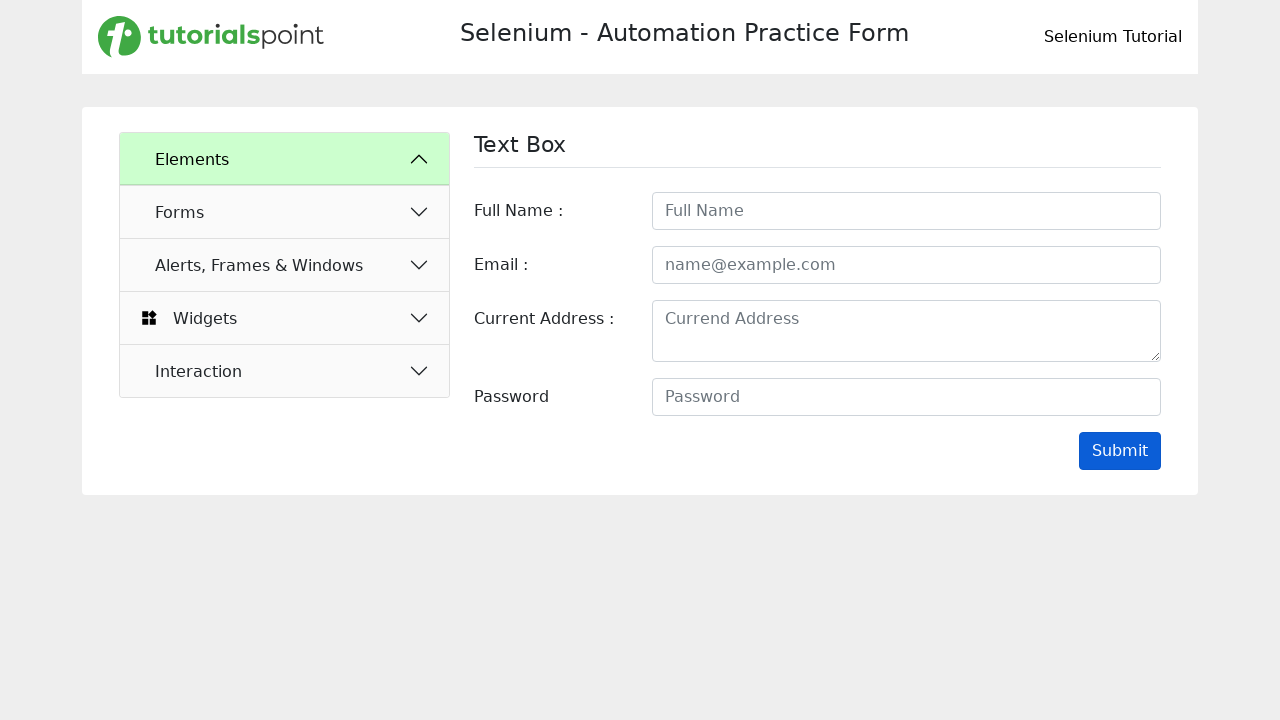

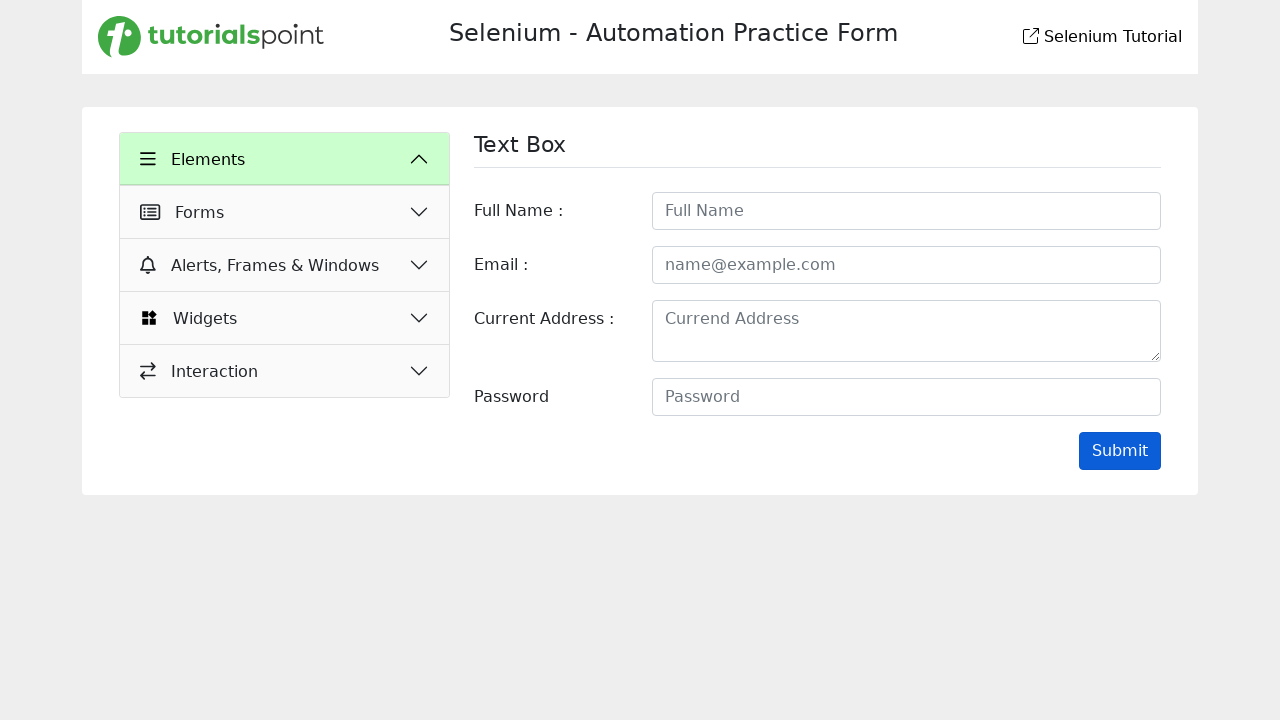